Tests window handling functionality by opening a new window, switching to it, filling a form field, and then closing the new window

Starting URL: https://www.hyrtutorials.com/p/window-handles-practice.html

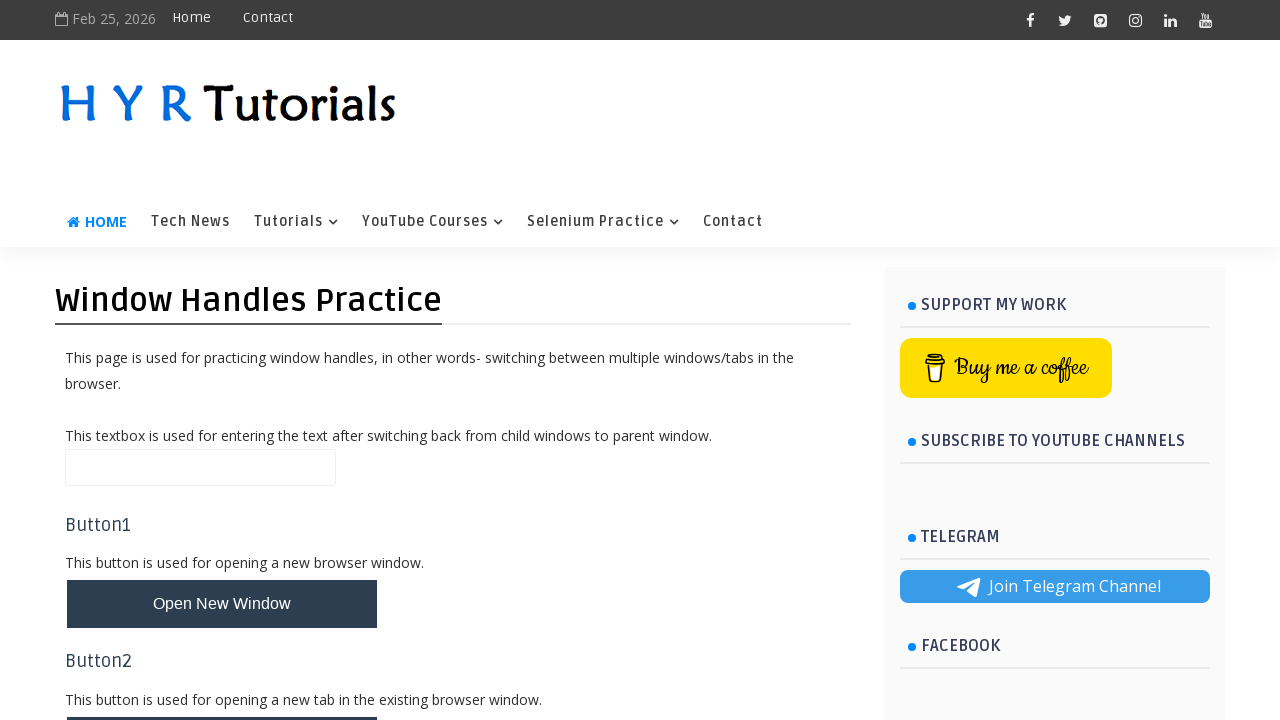

Located the 'Open New Window' button
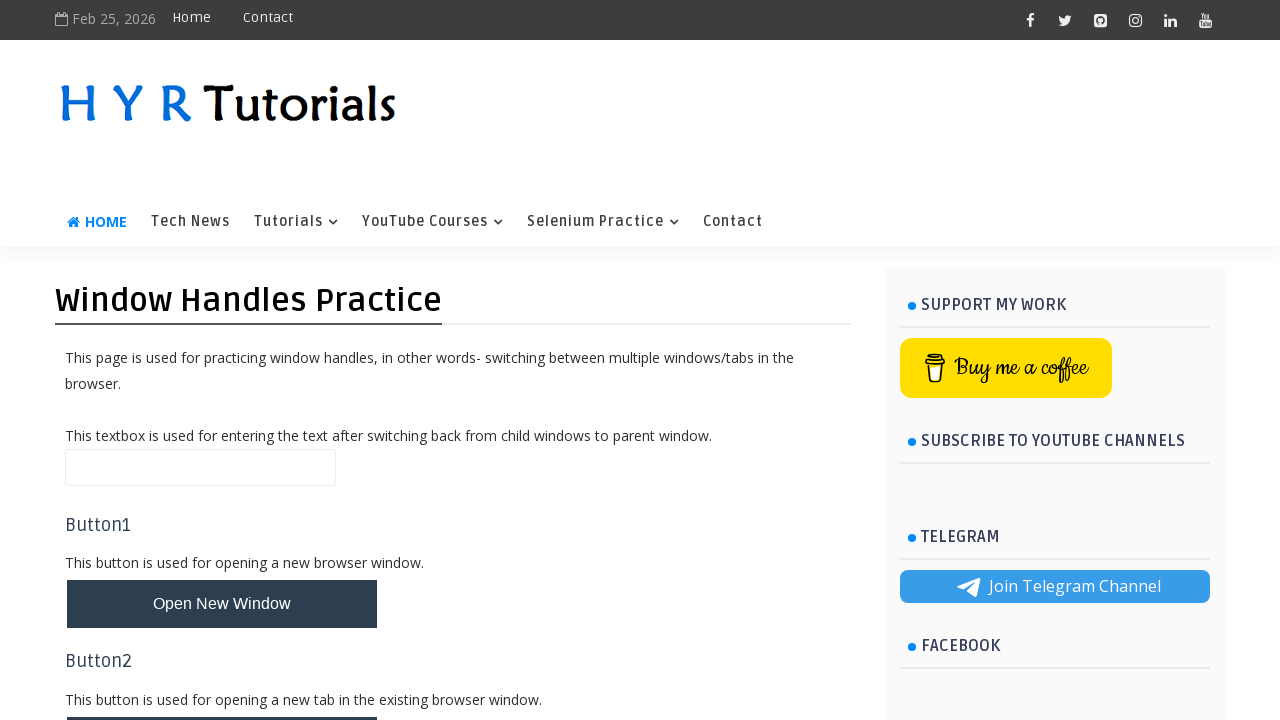

Scrolled to the 'Open New Window' button
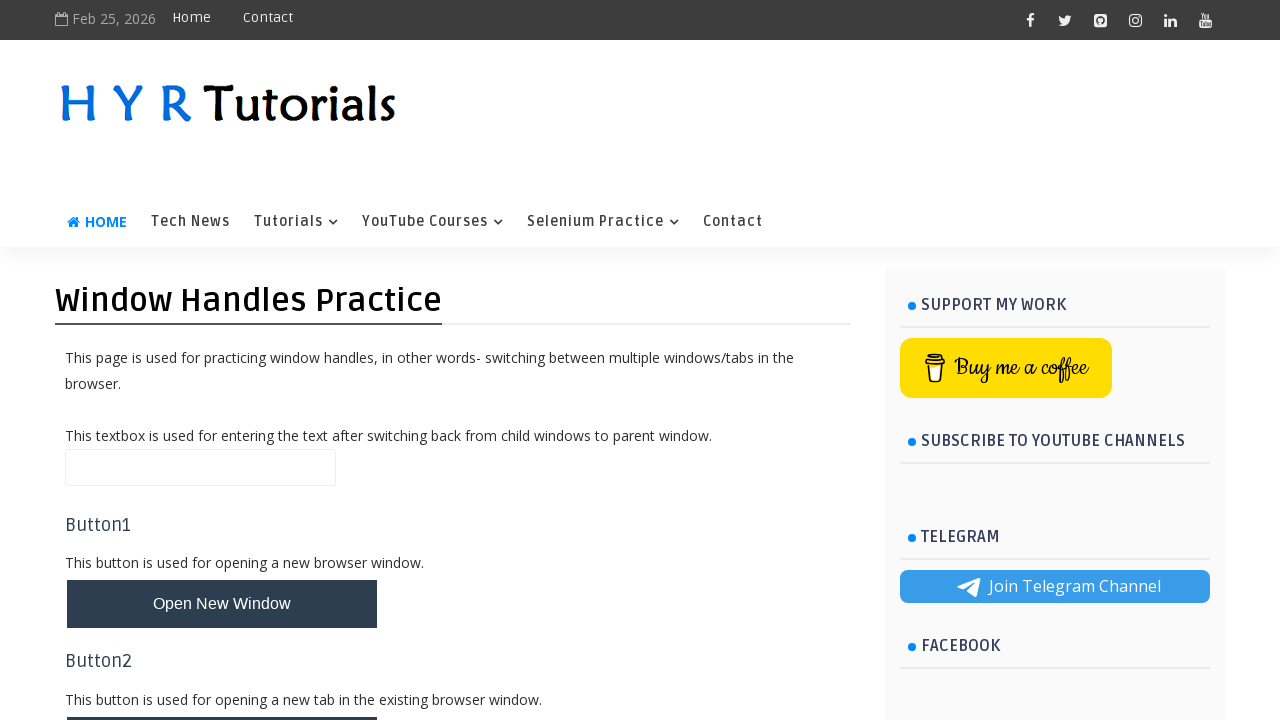

Clicked the button to open a new window at (222, 604) on button#newWindowBtn
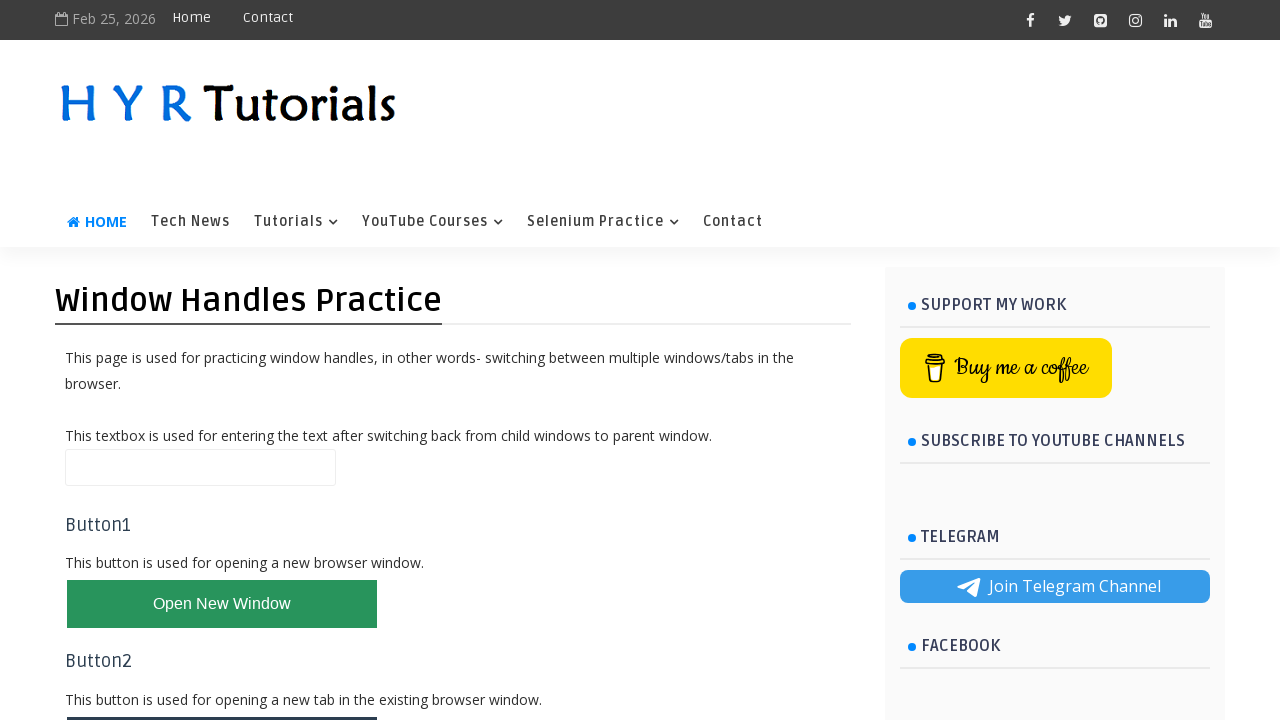

New window opened and captured
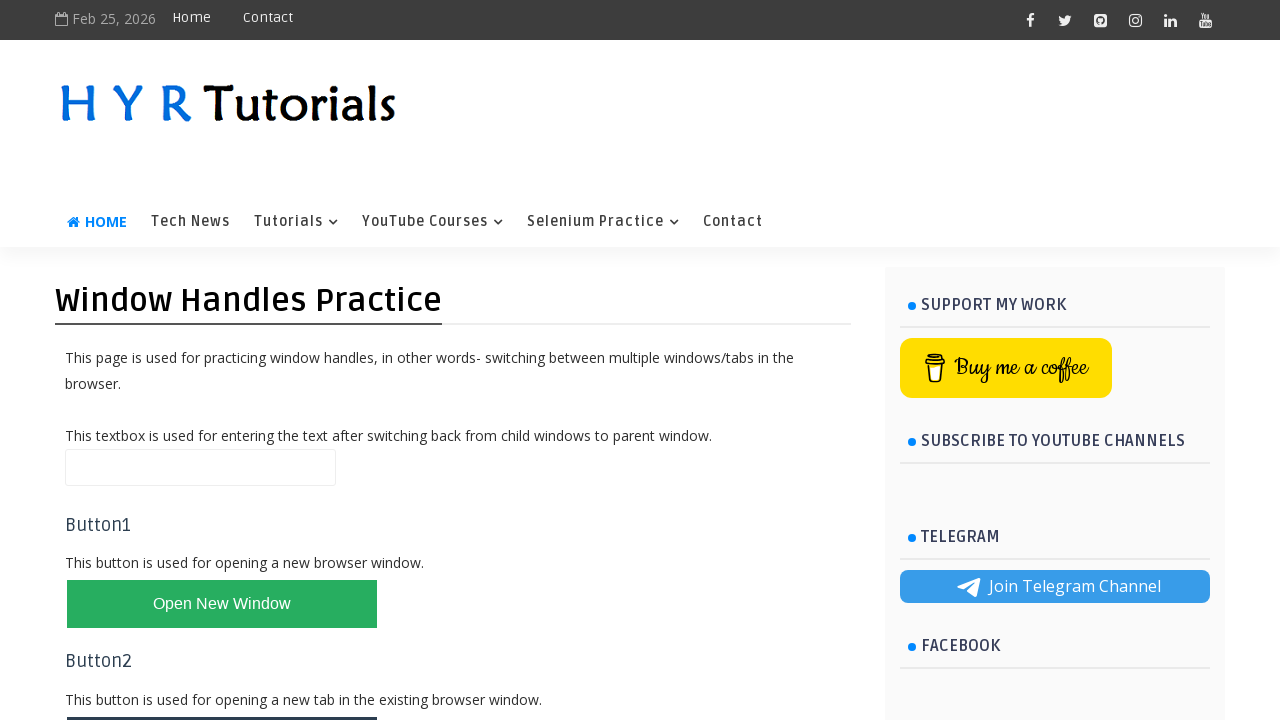

New window page loaded completely
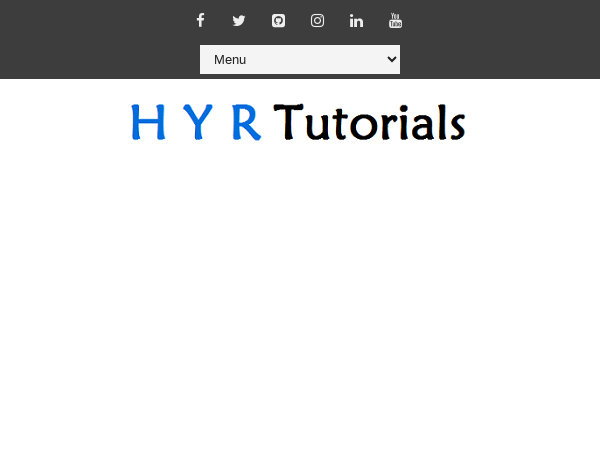

Filled firstName field with 'priyanka' in the new window on input#firstName
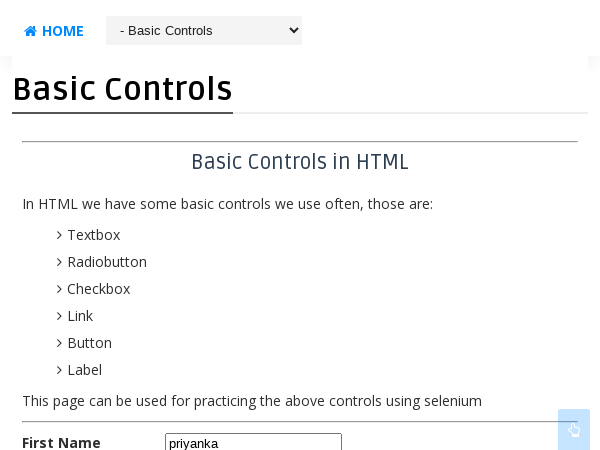

Closed the new window
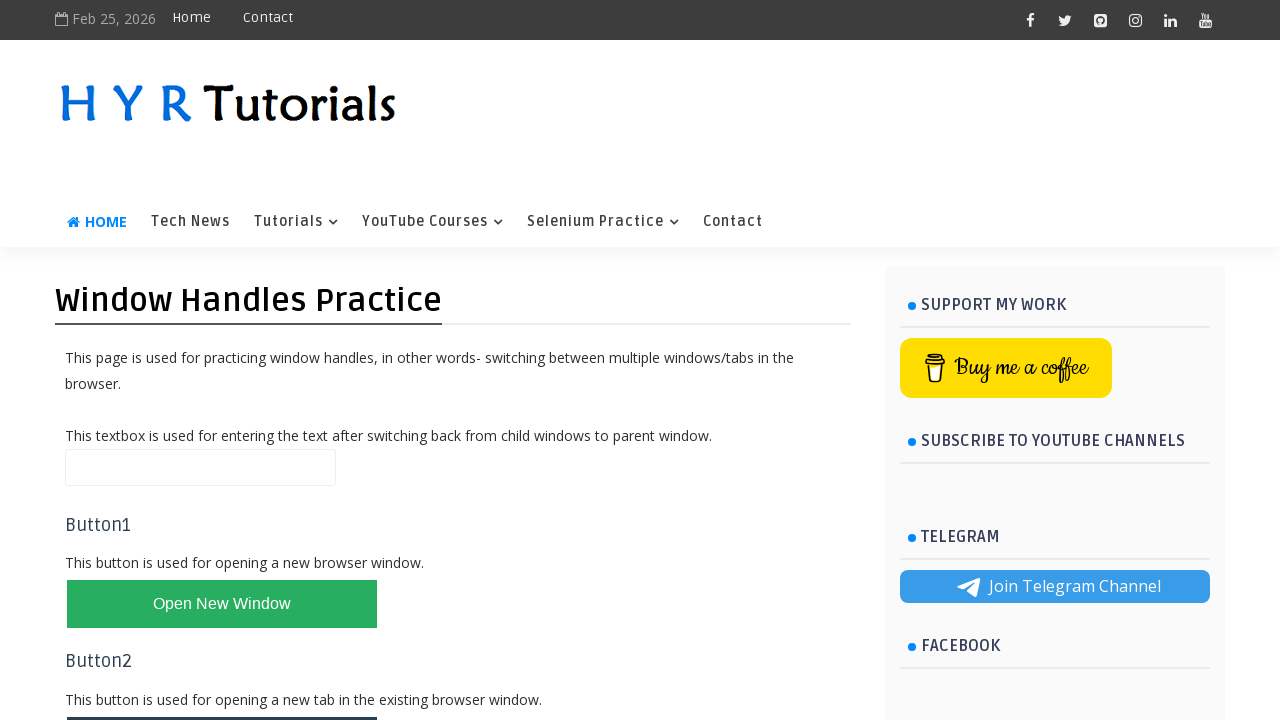

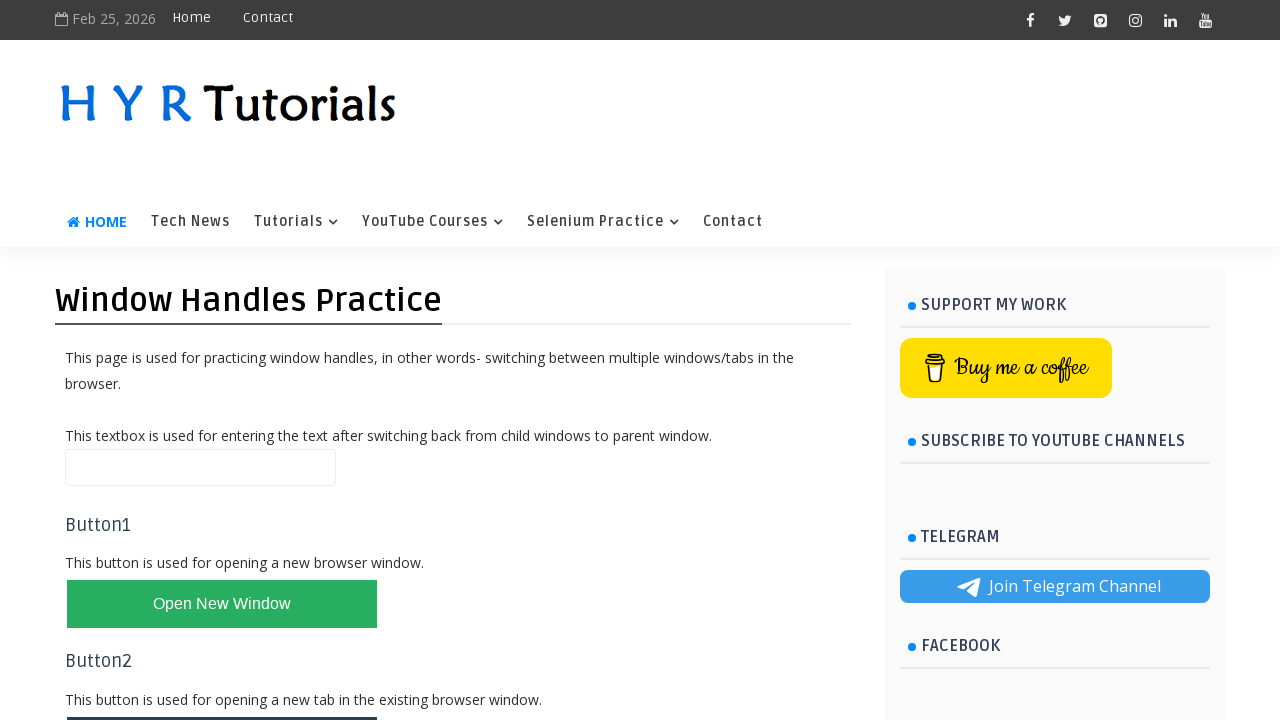